Navigates to the Edureka website, maximizes the browser window, and retrieves the page URL and title for verification

Starting URL: https://www.edureka.co/

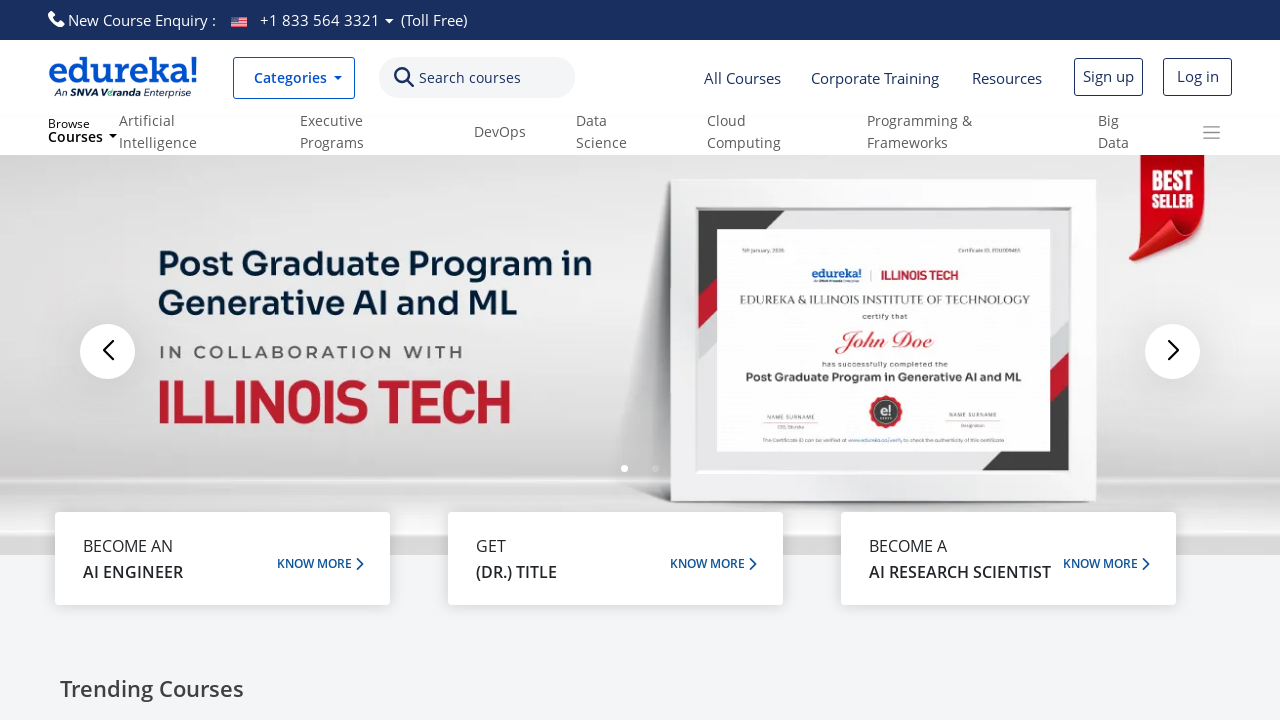

Set viewport size to 1920x1080 (maximized window)
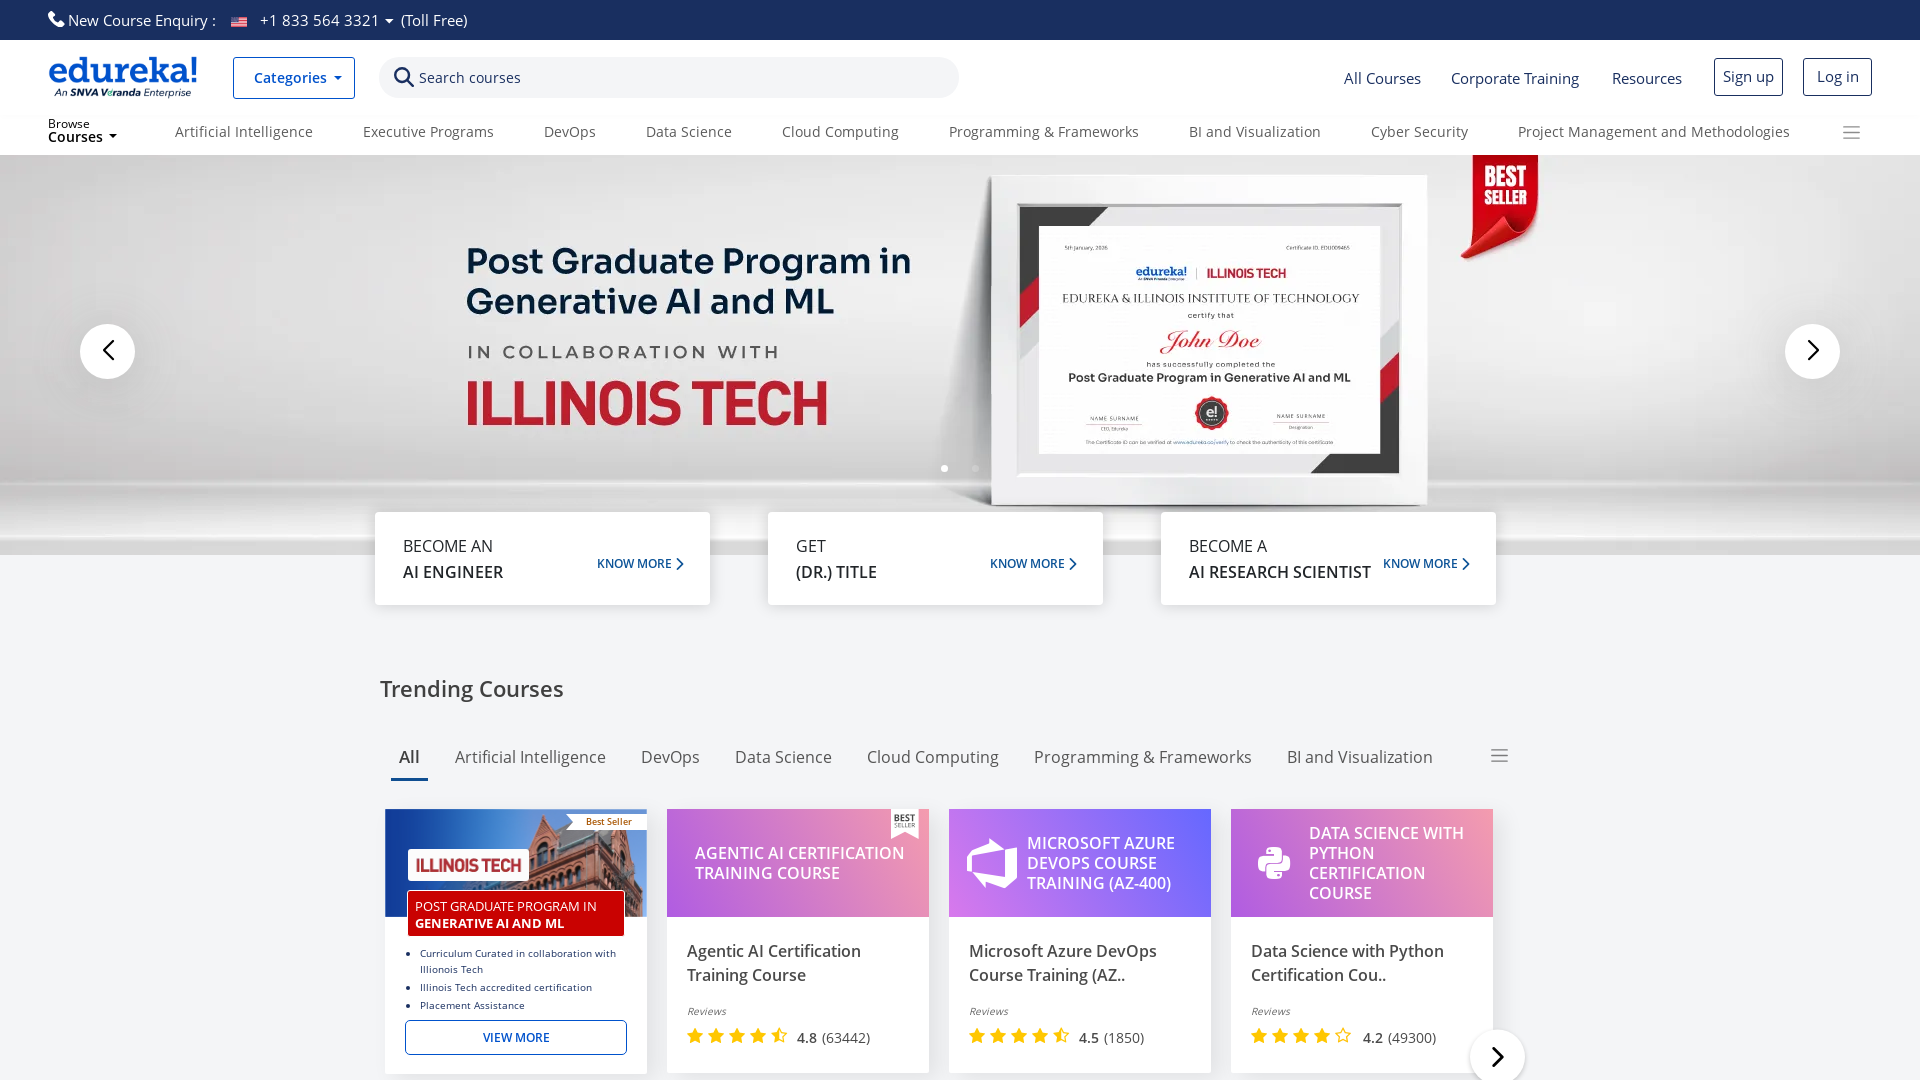

Waited for page to load (domcontentloaded)
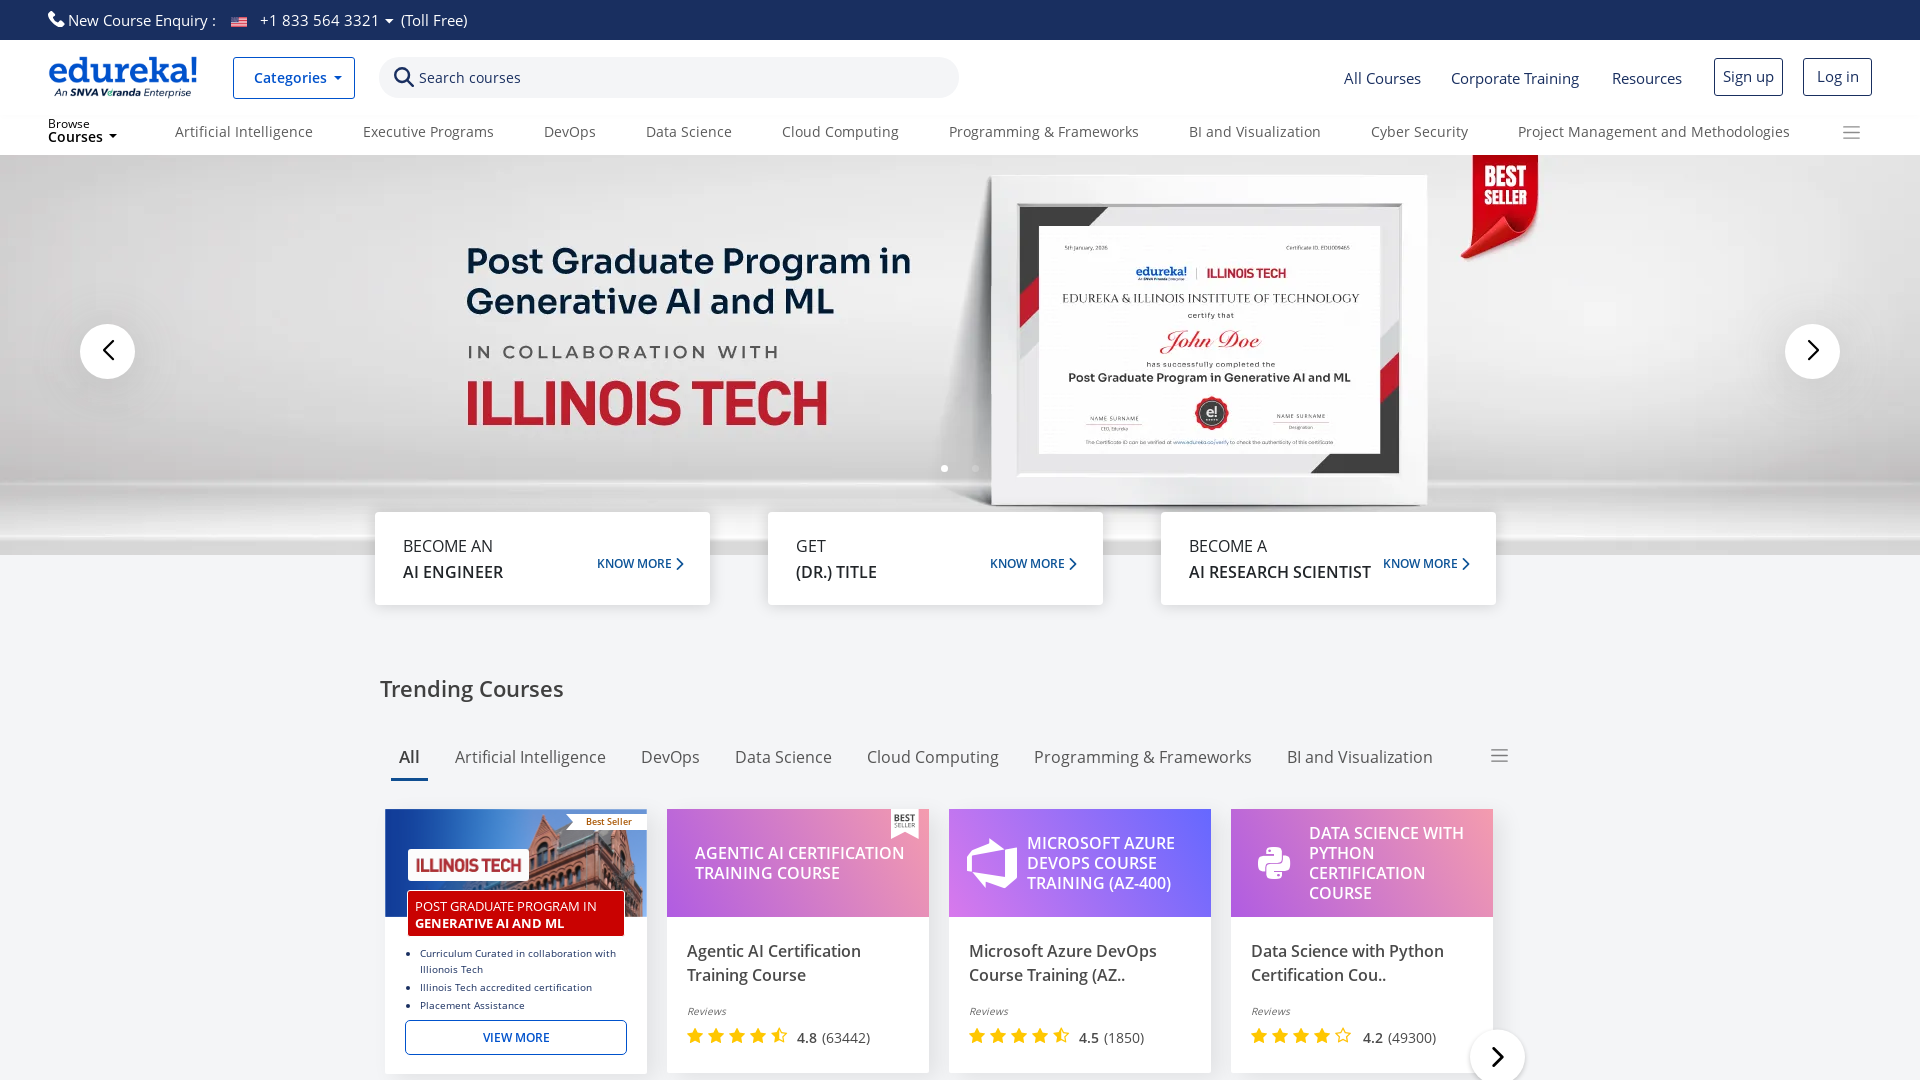

Retrieved current URL: https://www.edureka.co/
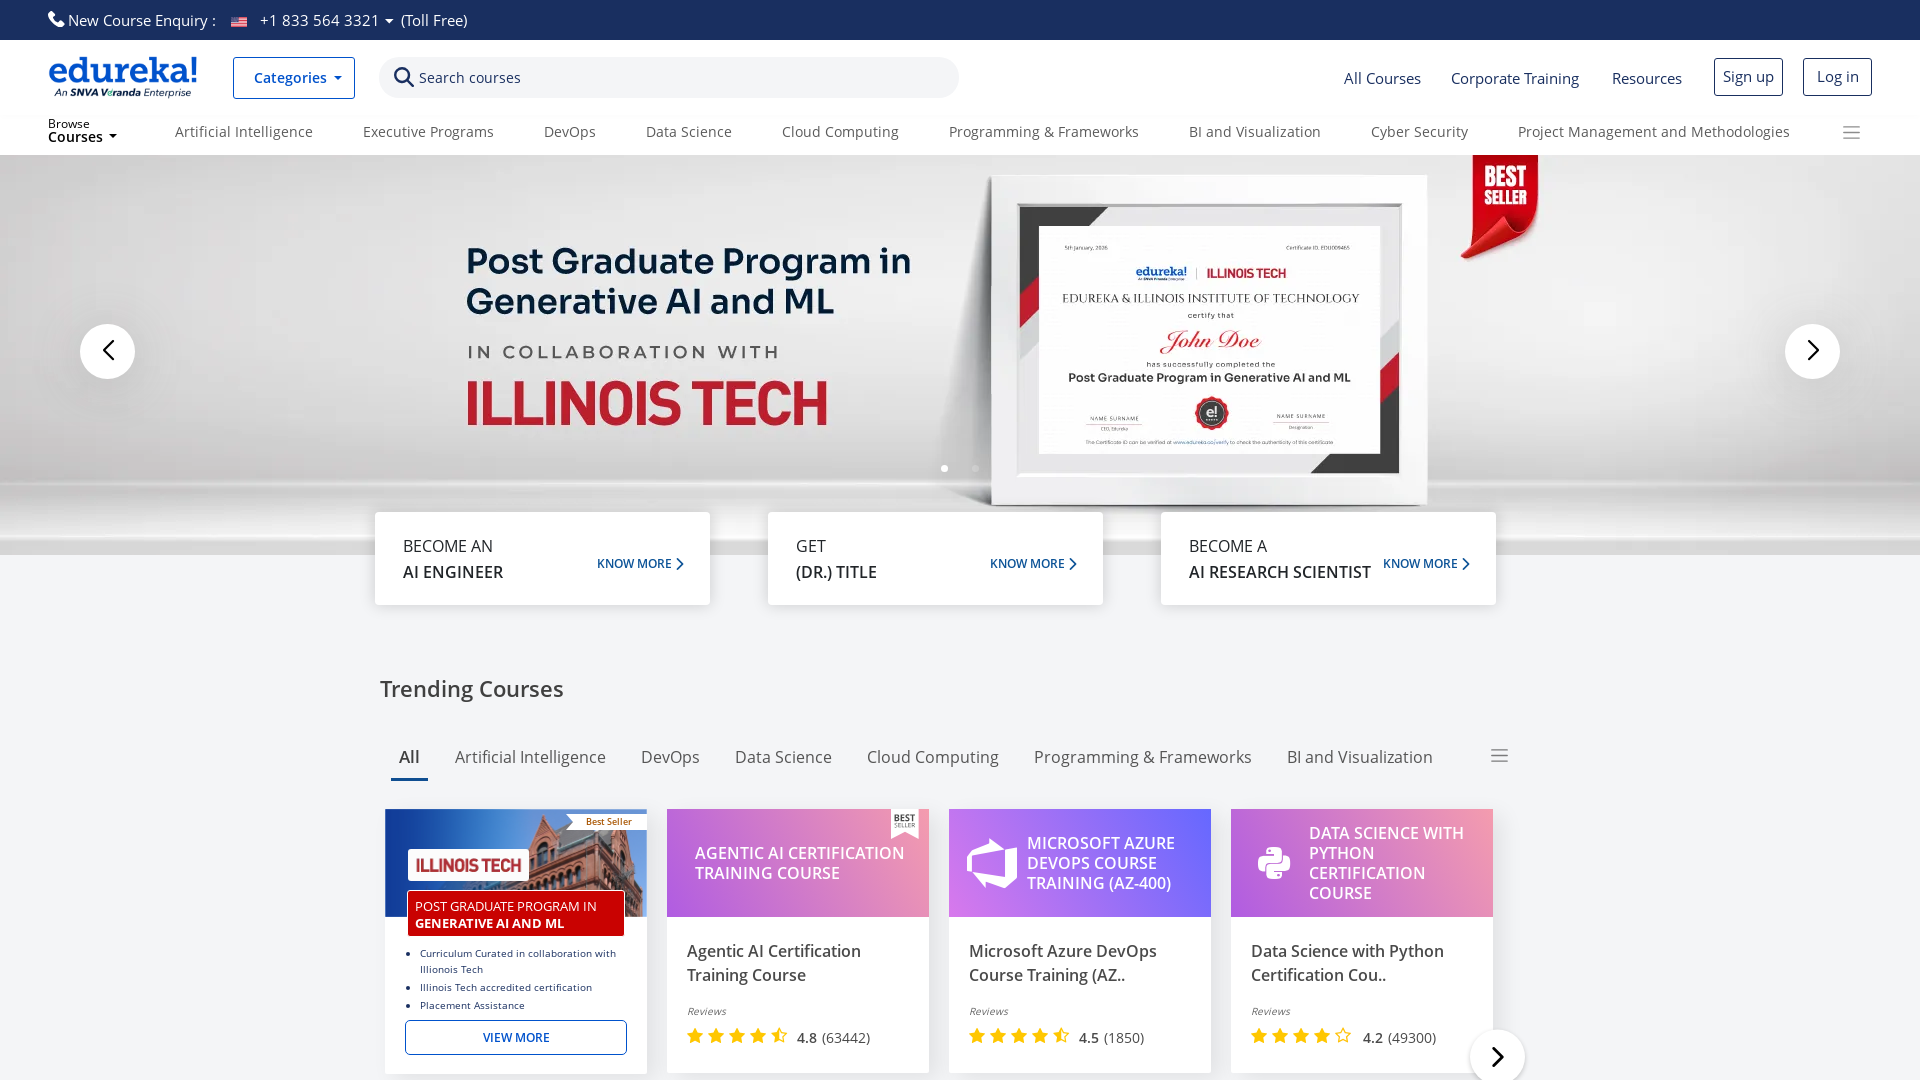

Retrieved page title: Instructor-Led Online Training with 24X7 Lifetime Support | Edureka
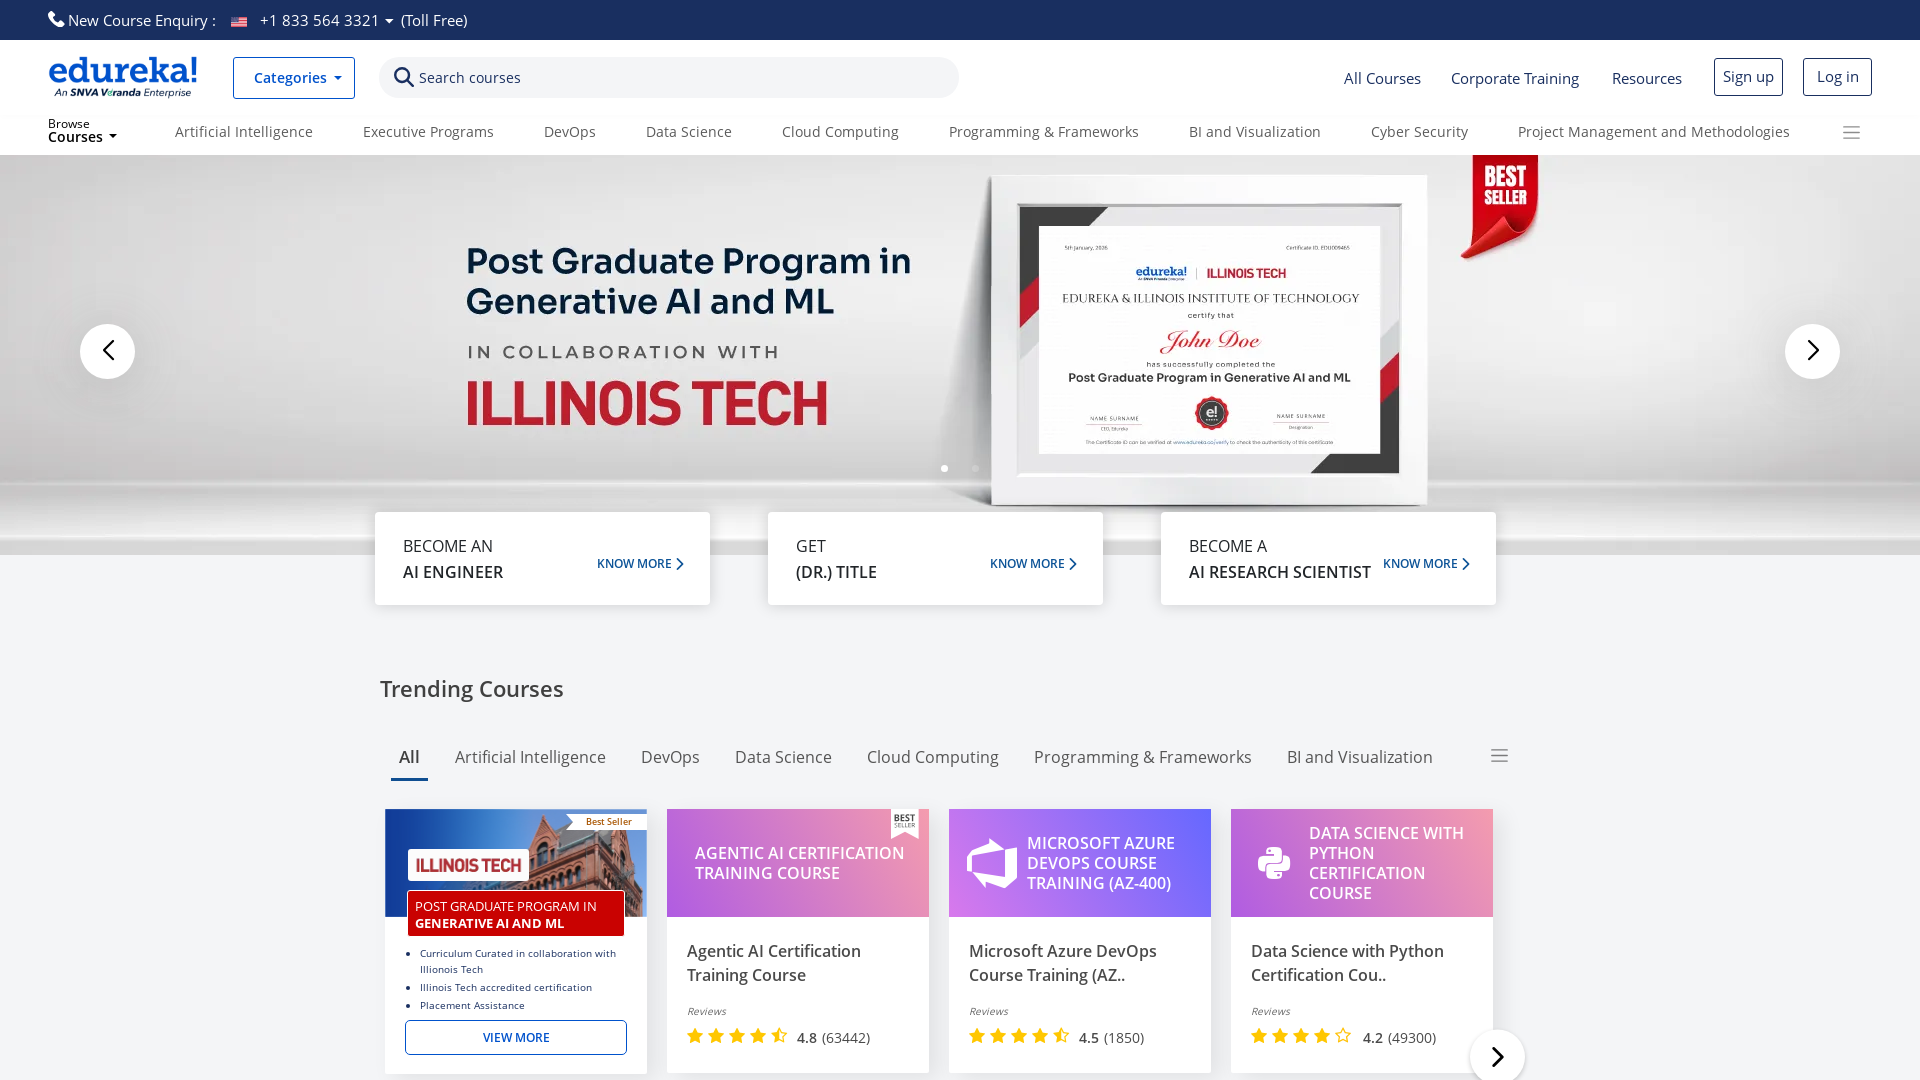

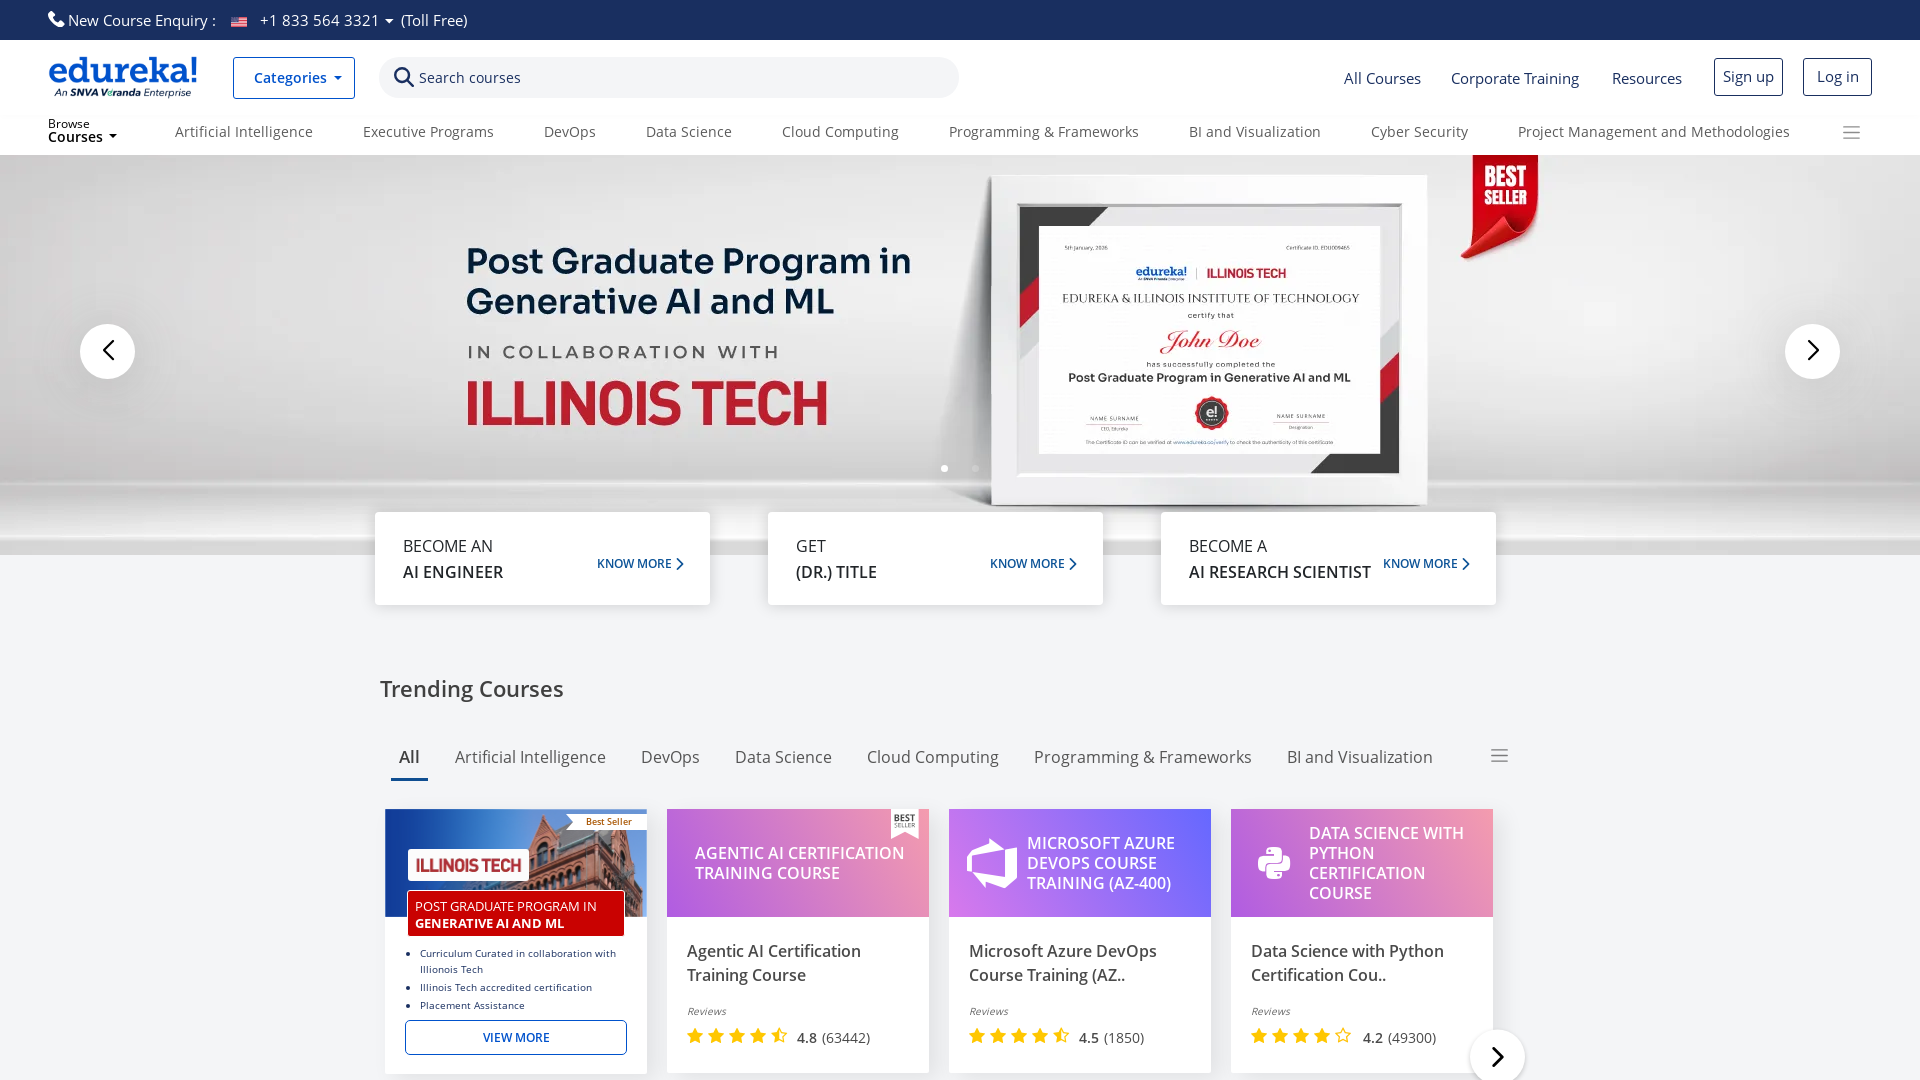